Tests radio button selection by clicking on option 3.

Starting URL: https://formy-project.herokuapp.com/radiobutton

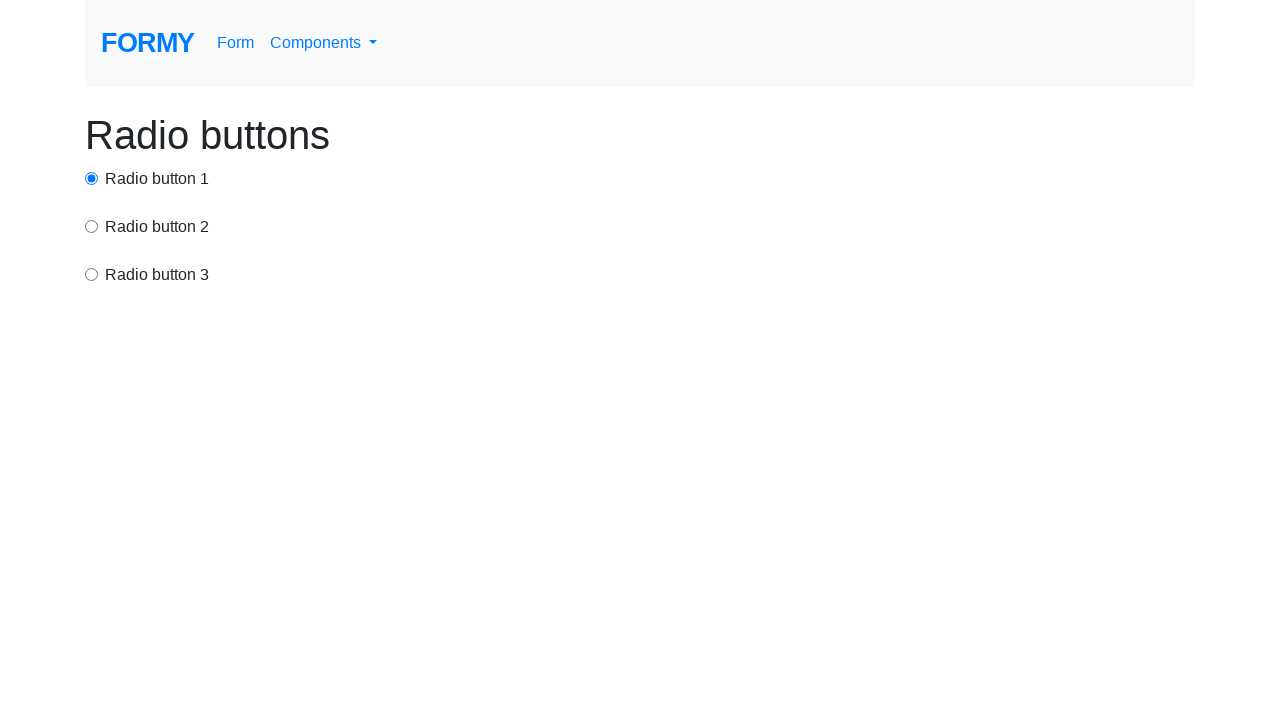

Clicked radio button option 3 at (92, 274) on input[value='option3']
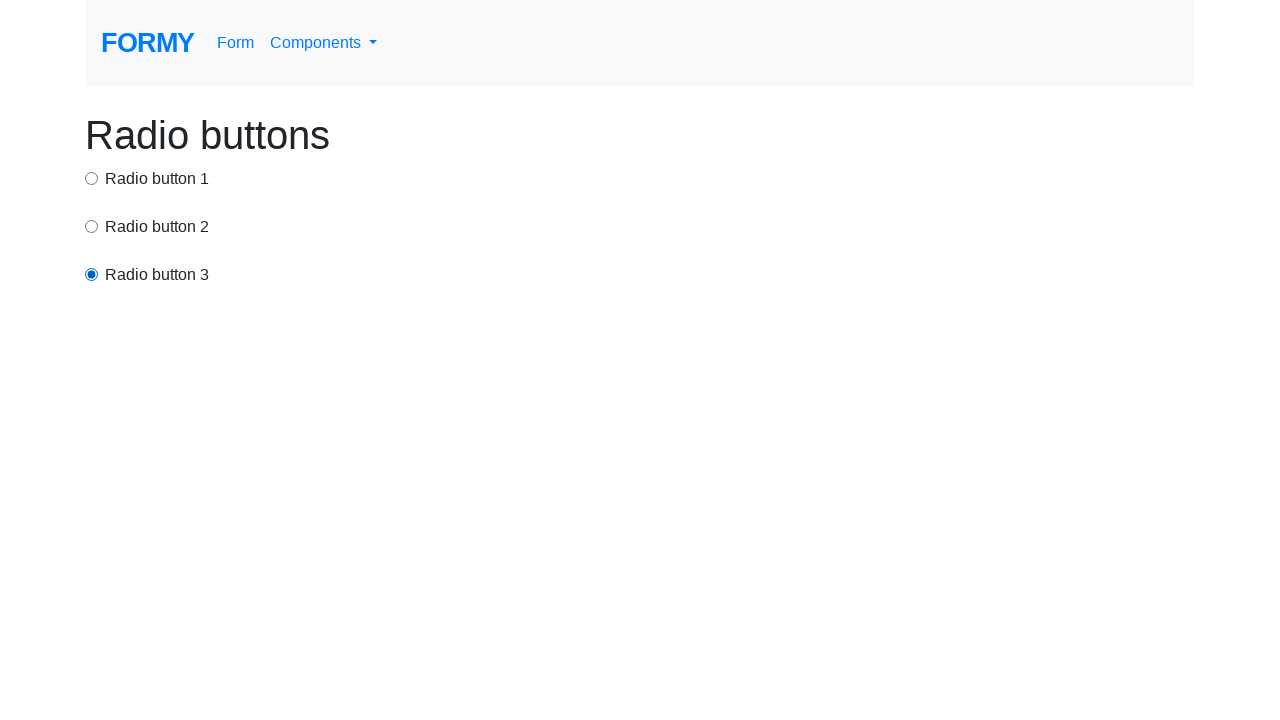

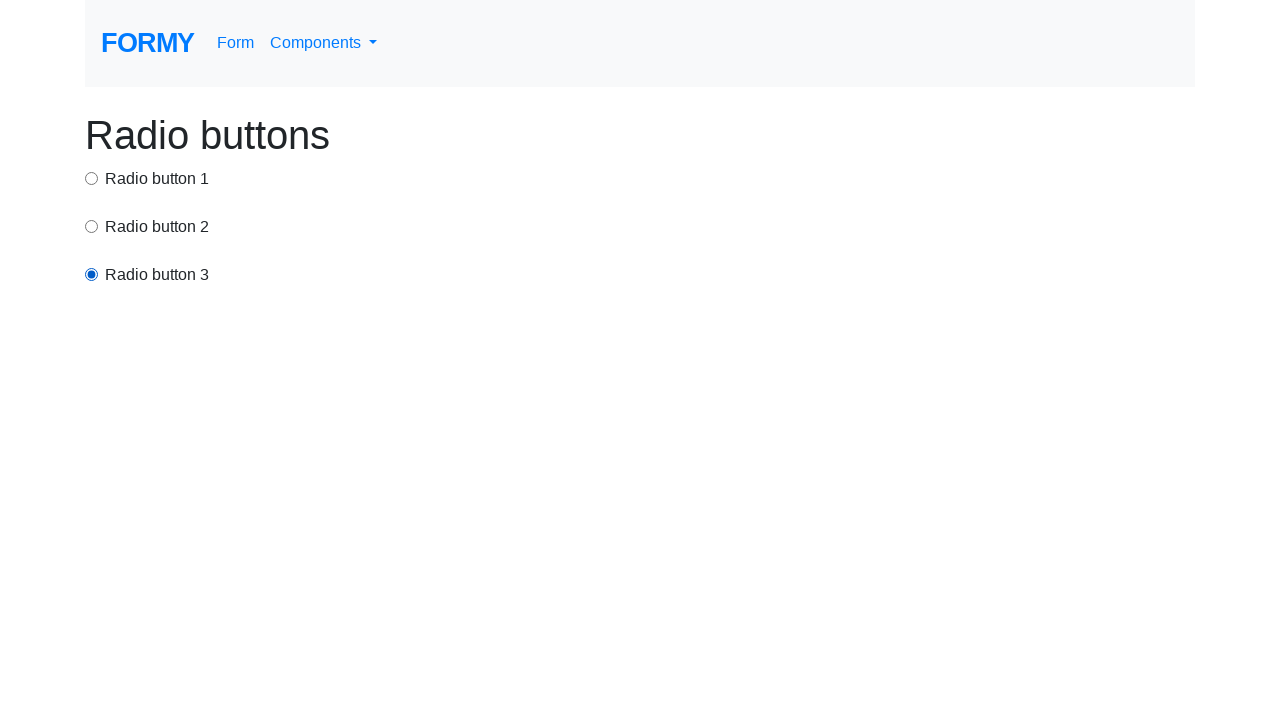